Tests JavaScript confirm dialog by clicking the confirm button, verifying the dialog text, dismissing it, and verifying the cancel message

Starting URL: https://testcenter.techproeducation.com/index.php?page=javascript-alerts

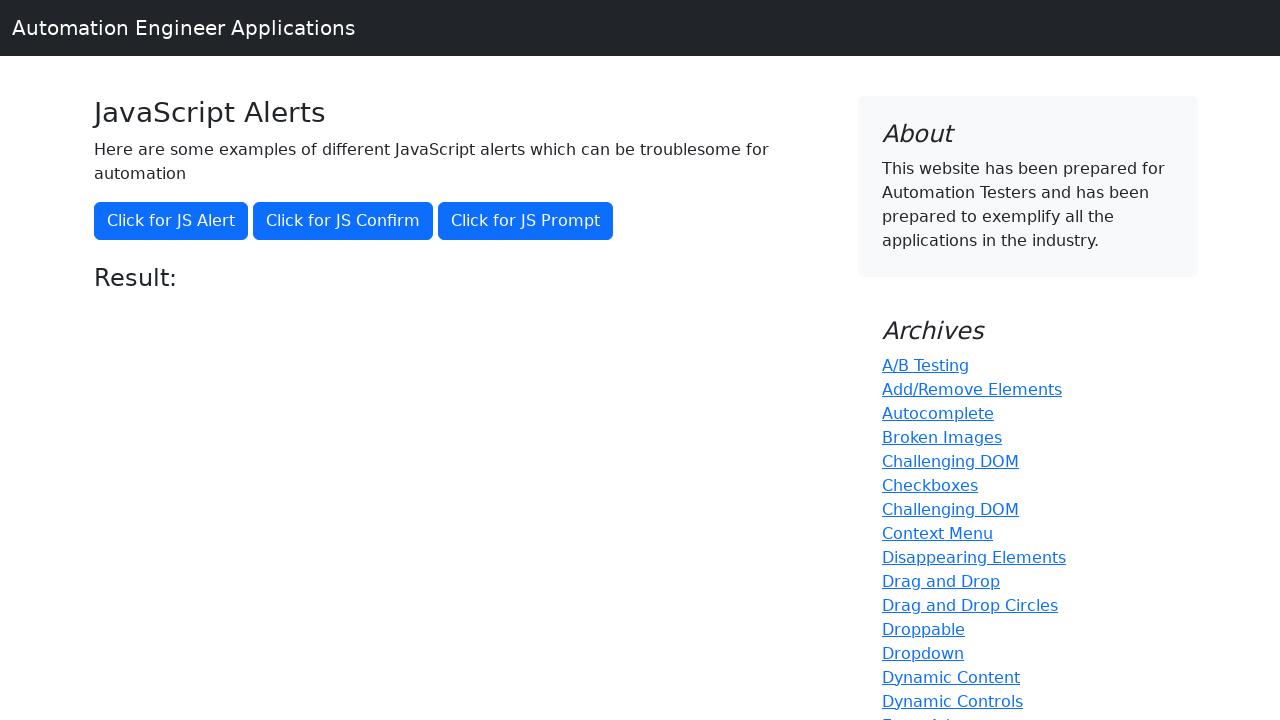

Clicked the confirm dialog button at (343, 221) on xpath=//button[@onclick='jsConfirm()']
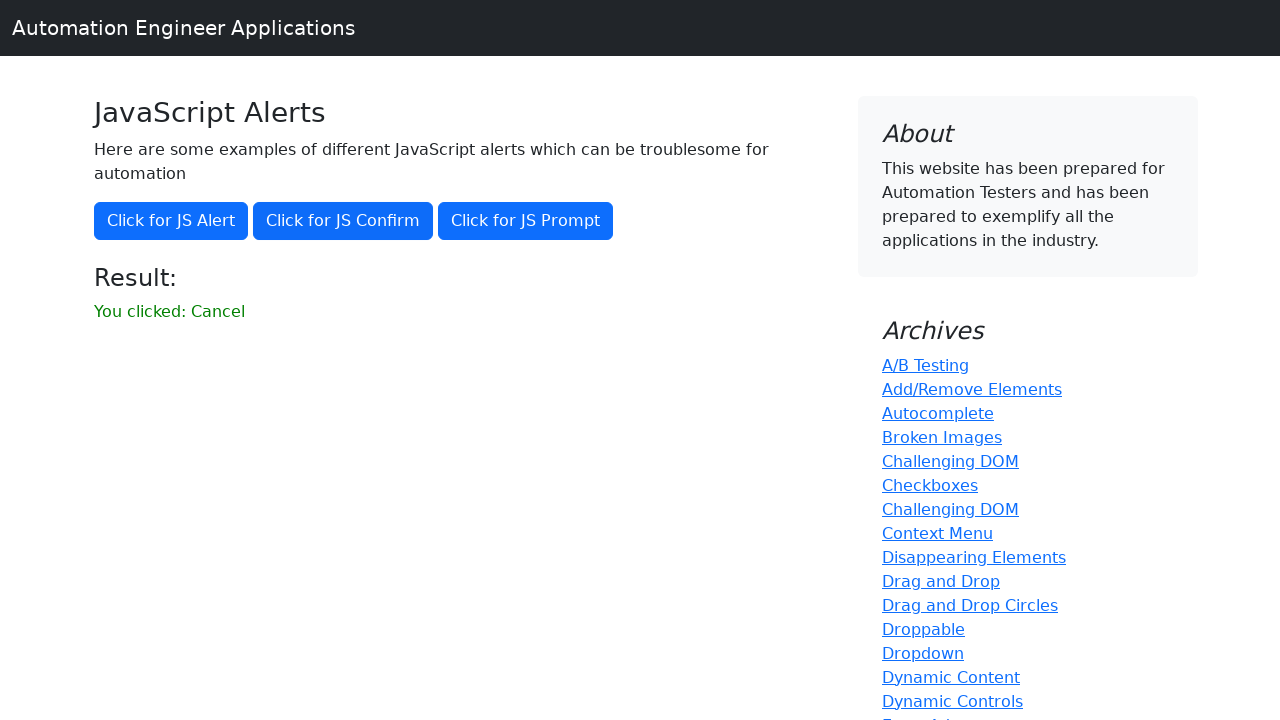

Set up dialog handler to dismiss the confirm dialog
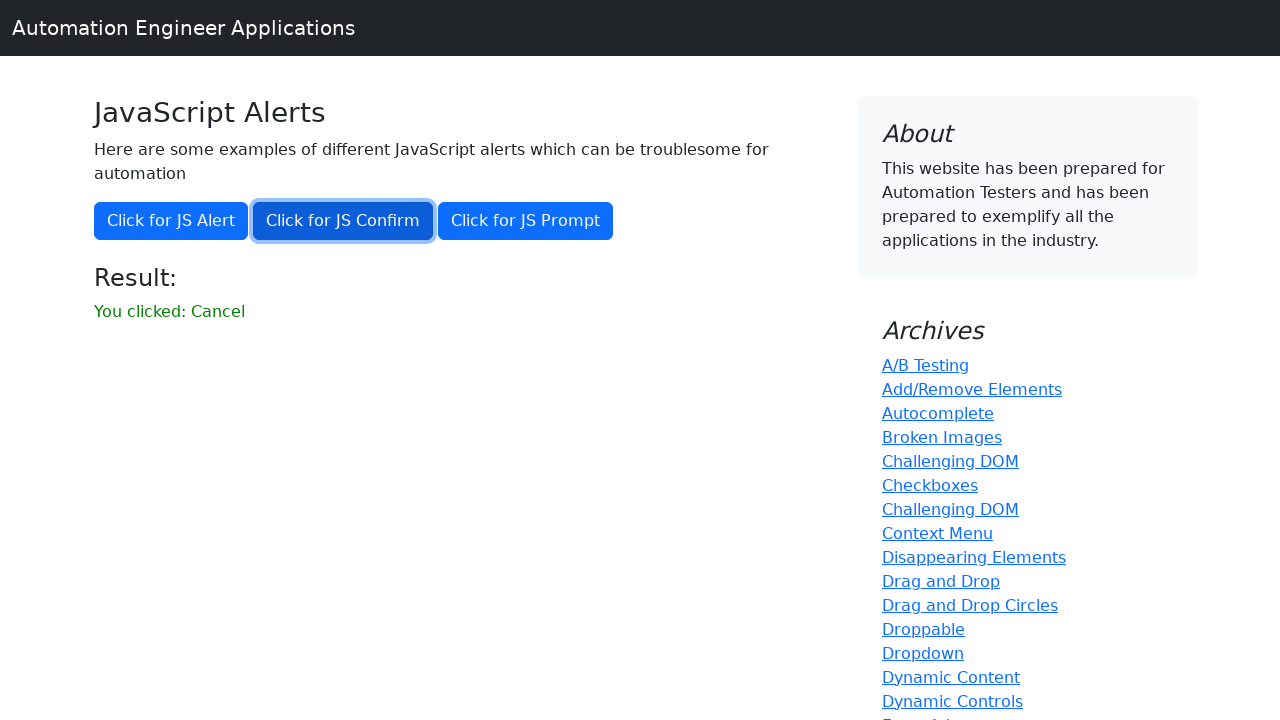

Verified cancel message appeared after dismissing the dialog
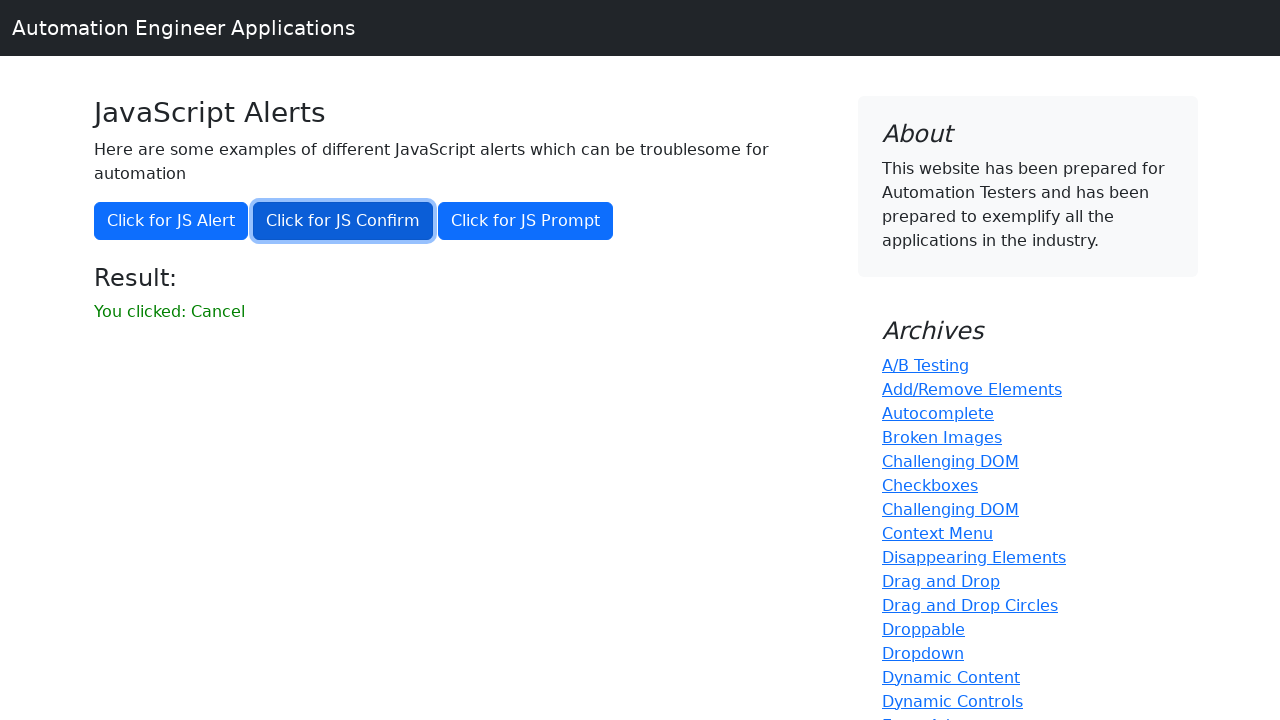

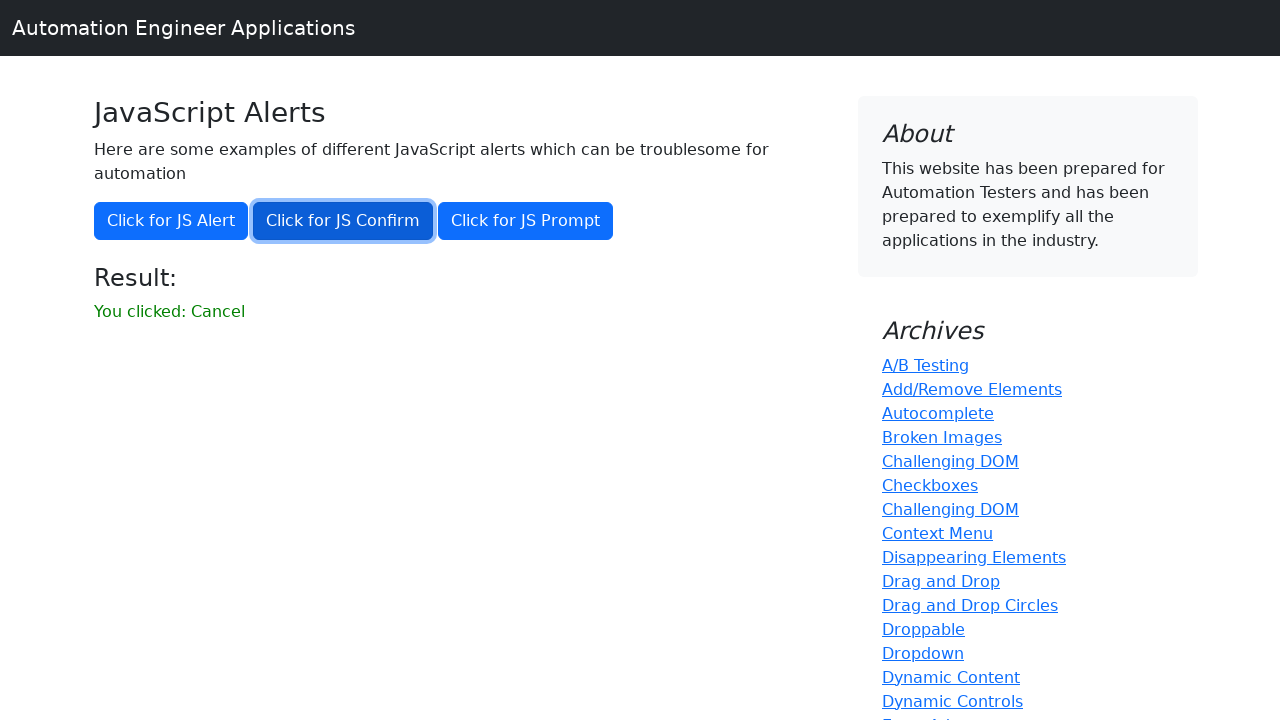